Tests that the todo counter displays the correct number of items

Starting URL: https://demo.playwright.dev/todomvc

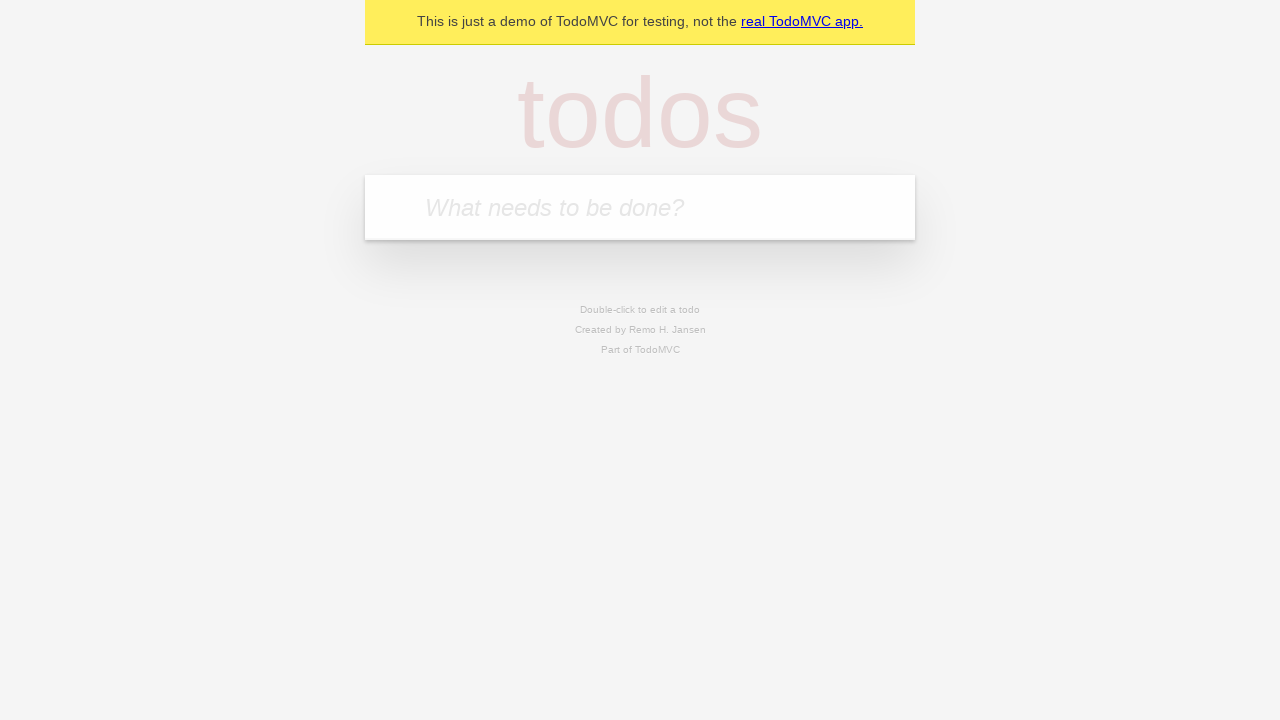

Located the todo input field
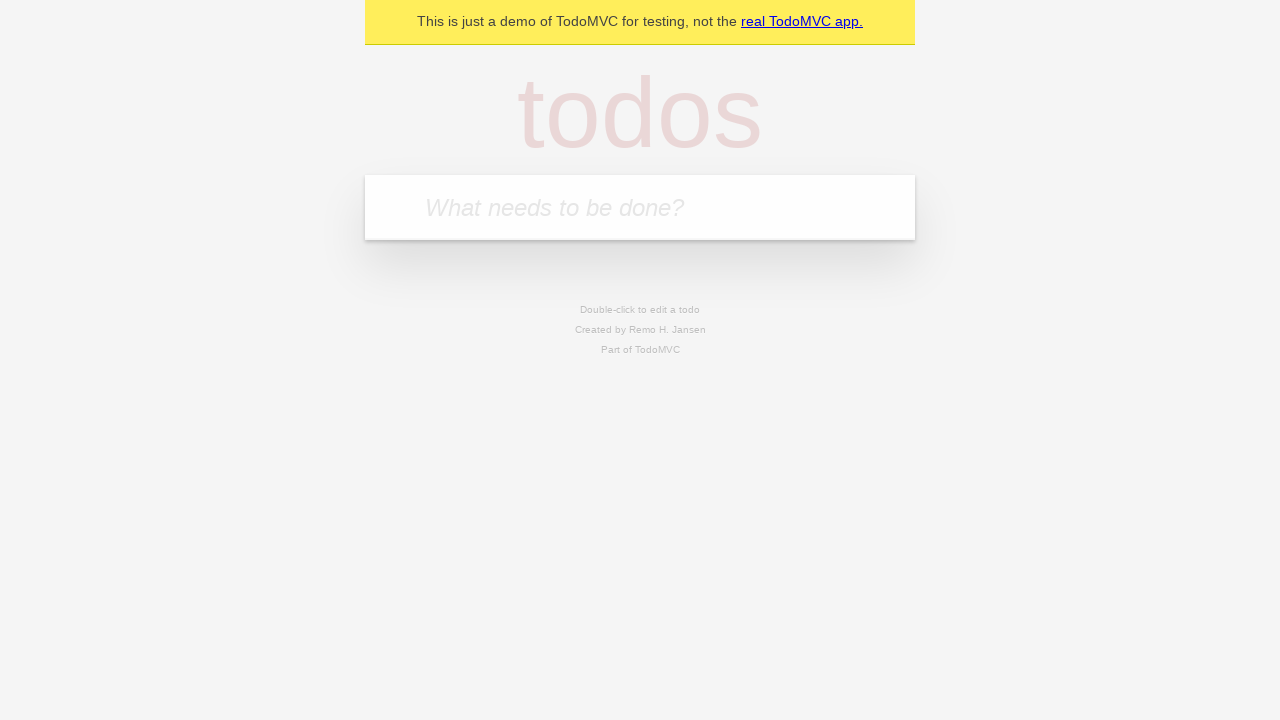

Filled first todo item 'buy some cheese' on internal:attr=[placeholder="What needs to be done?"i]
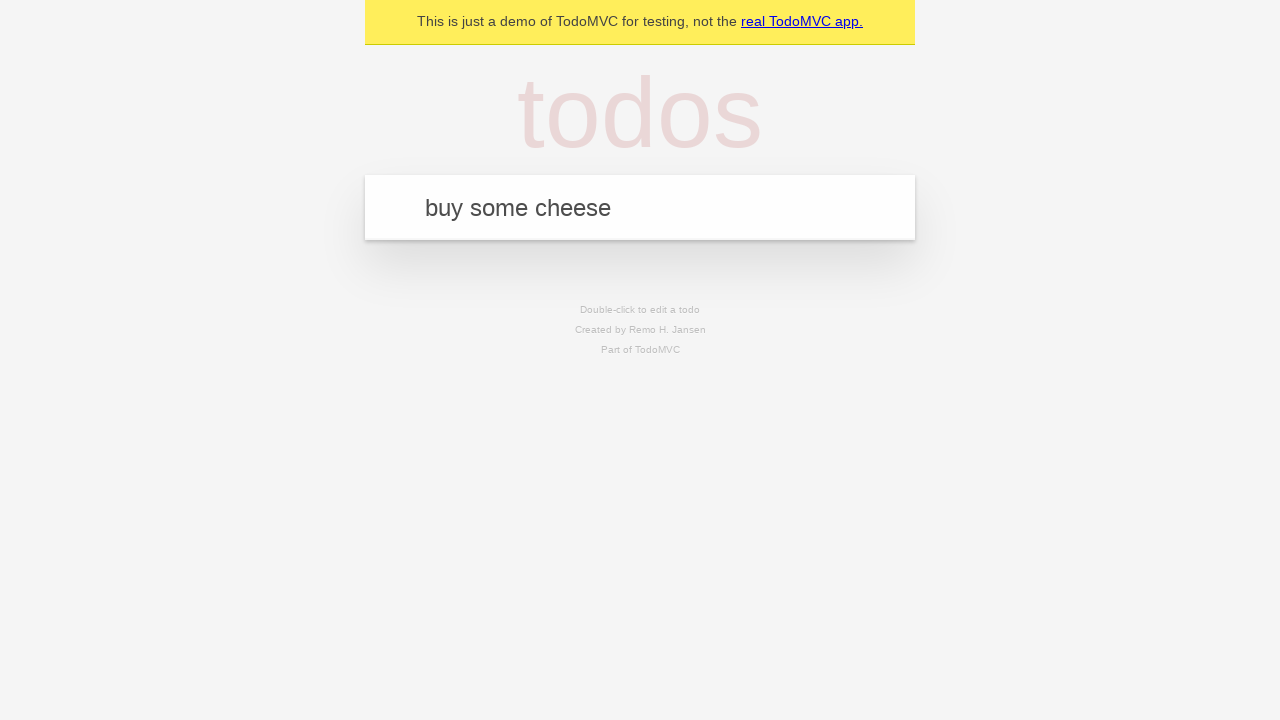

Pressed Enter to add first todo item on internal:attr=[placeholder="What needs to be done?"i]
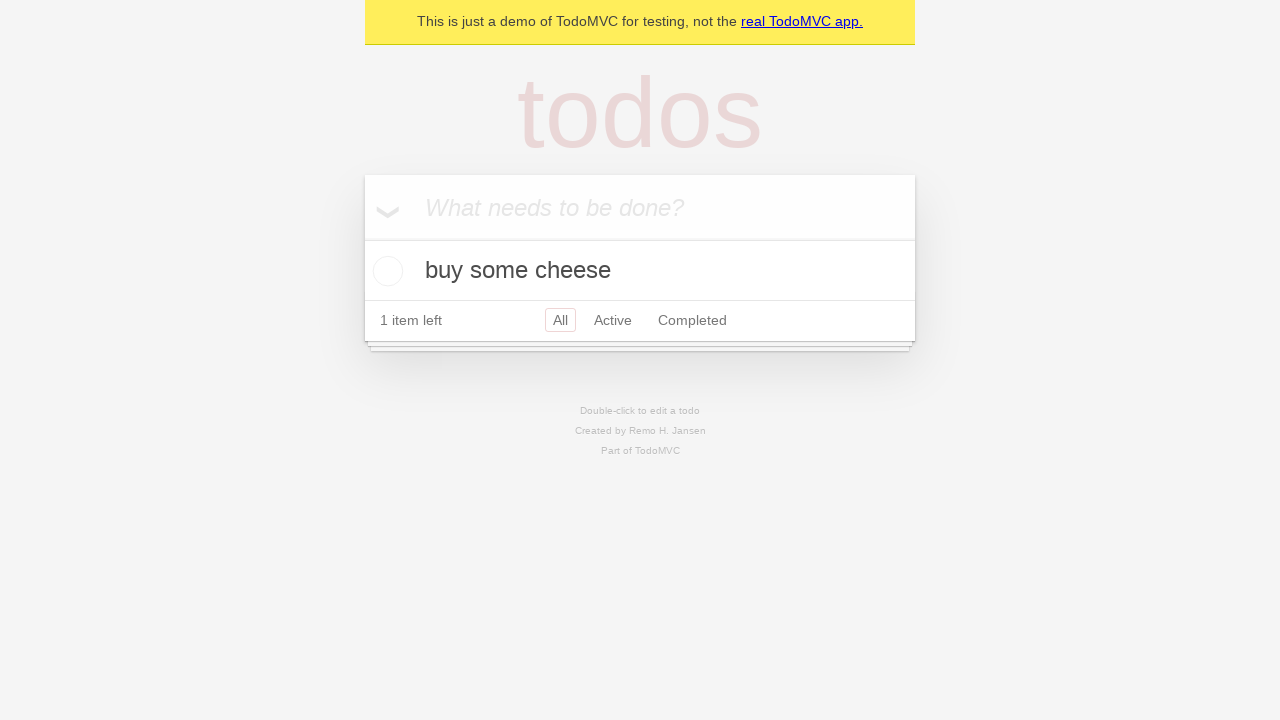

Waited for todo counter to appear
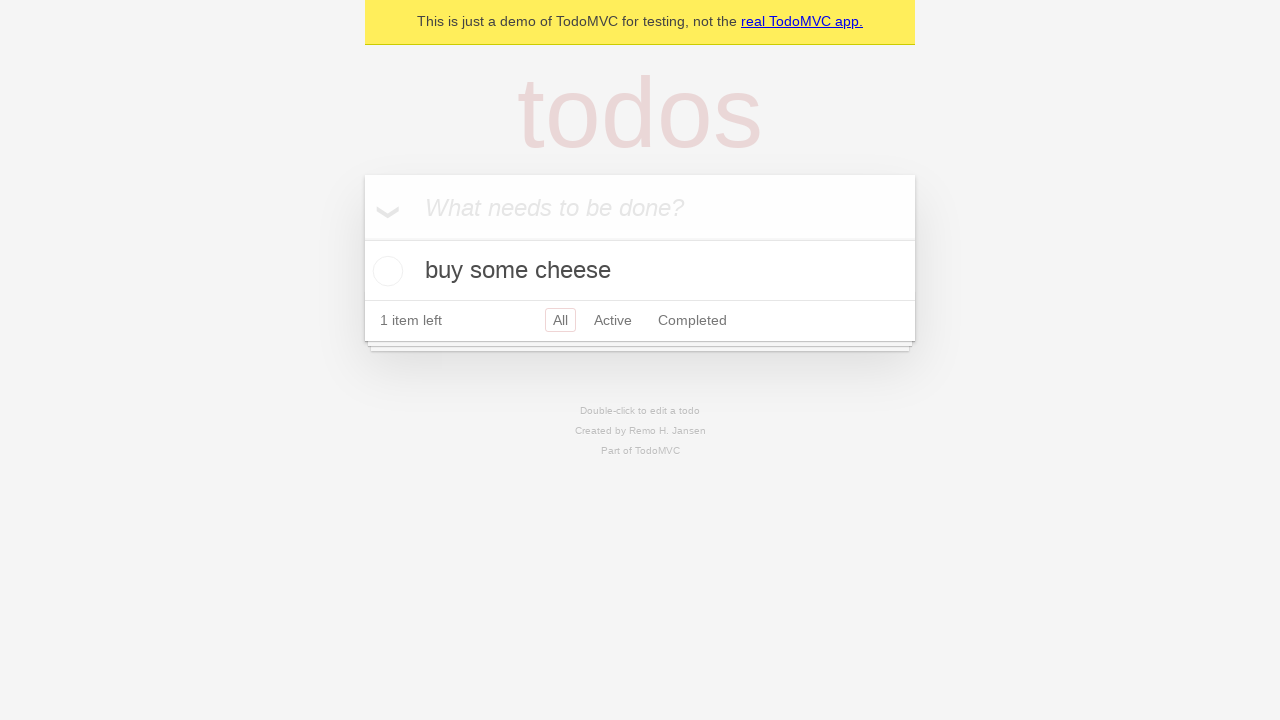

Filled second todo item 'feed the cat' on internal:attr=[placeholder="What needs to be done?"i]
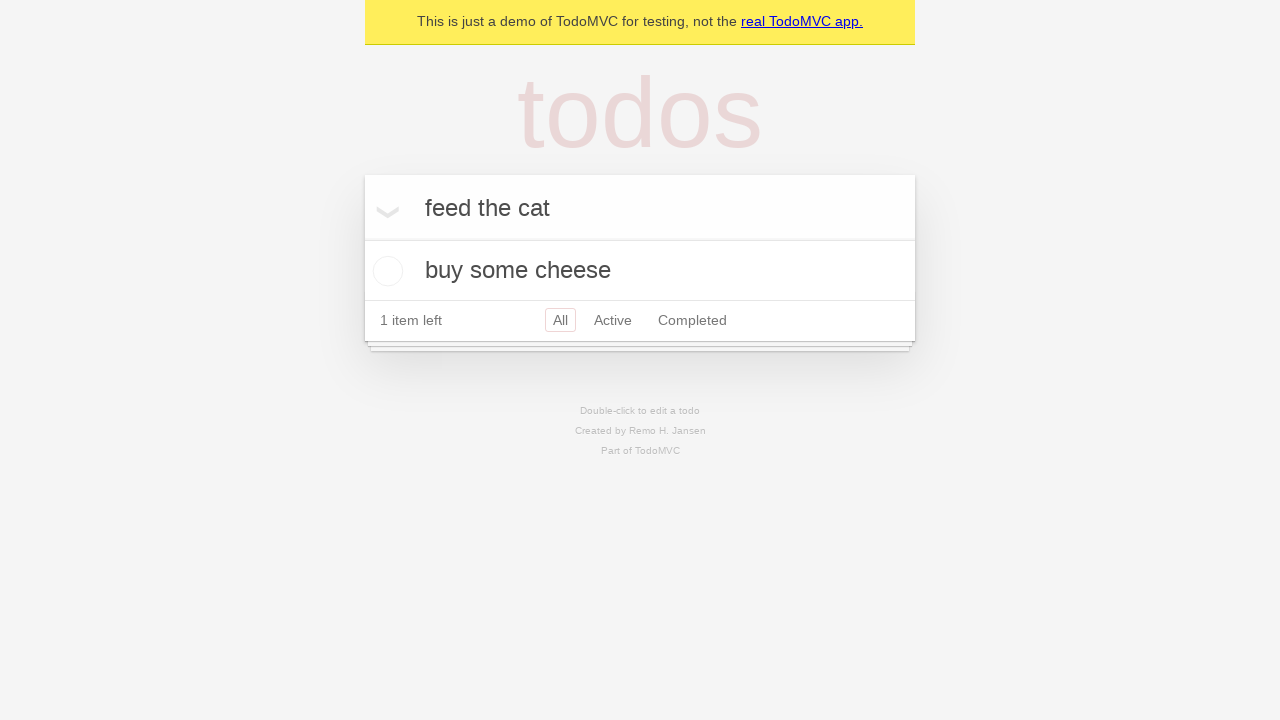

Pressed Enter to add second todo item on internal:attr=[placeholder="What needs to be done?"i]
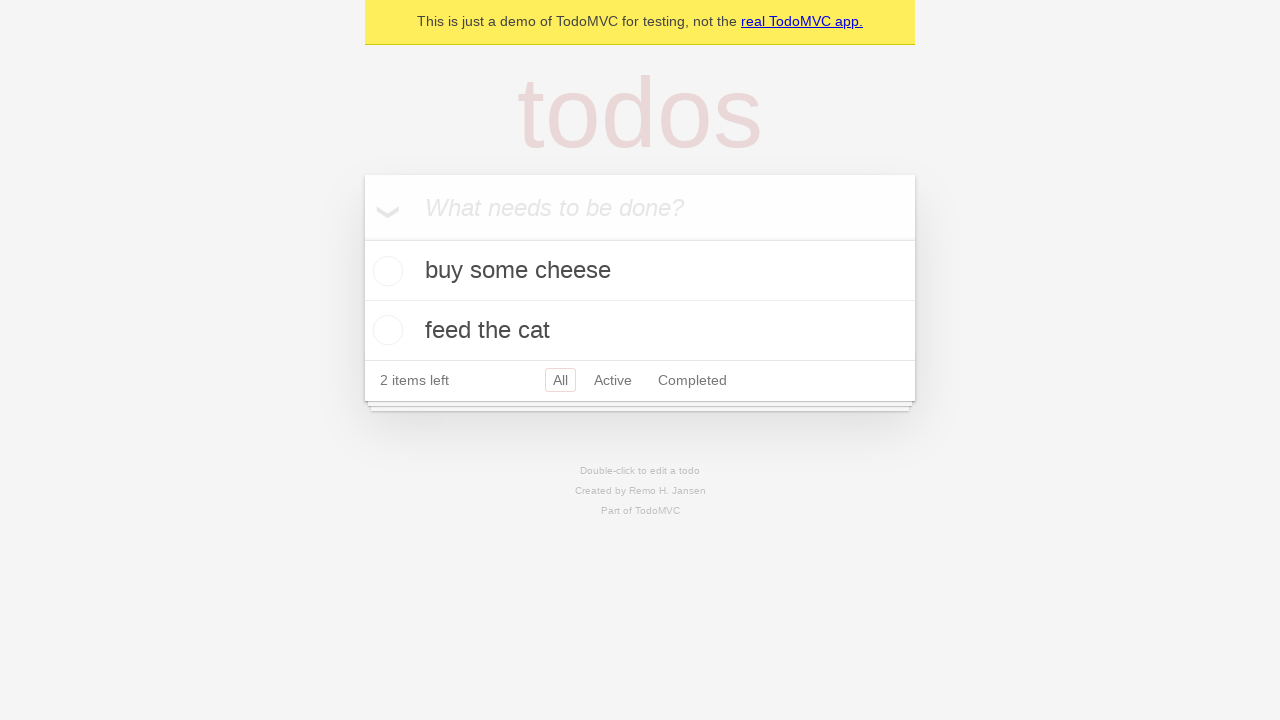

Waited 500ms for todo counter to update with second item
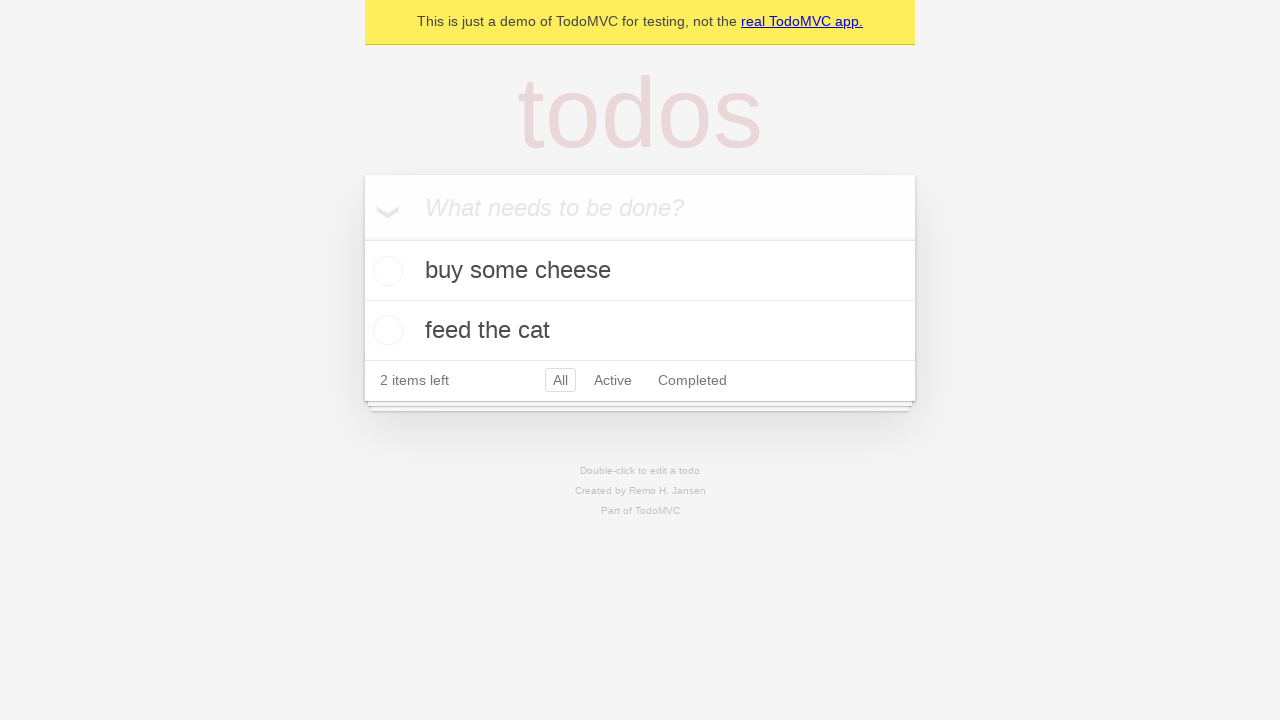

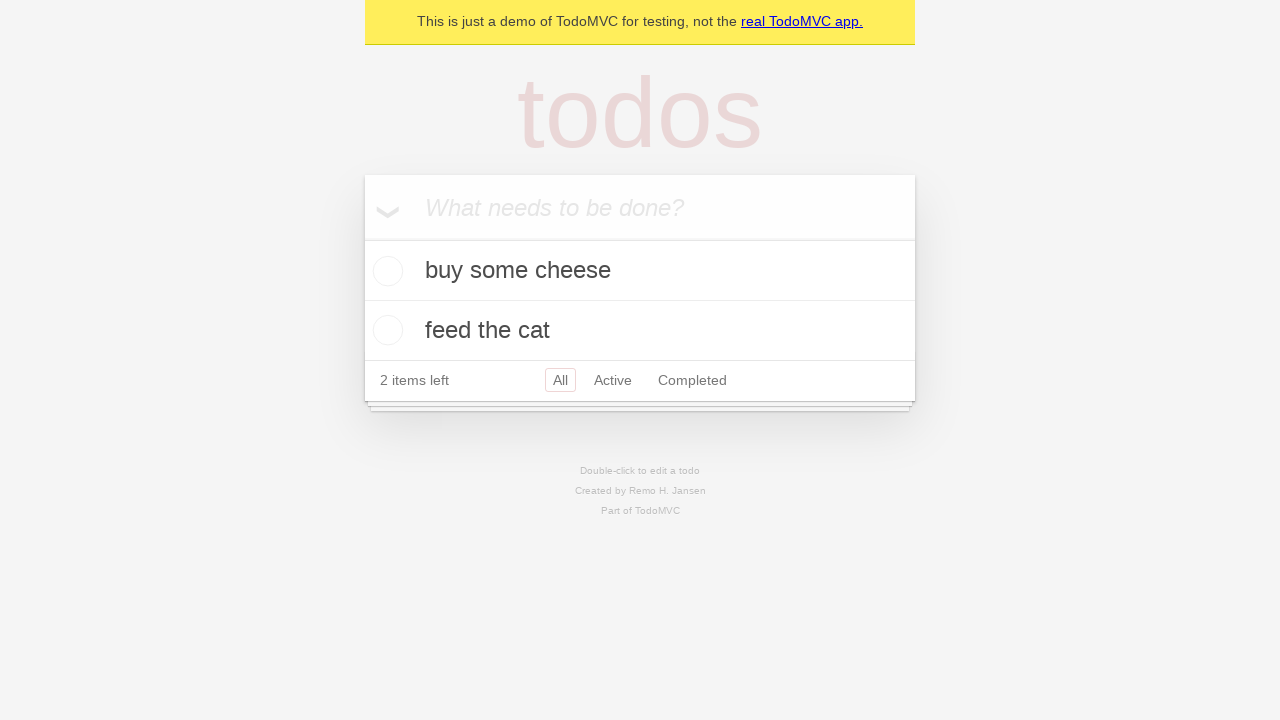